Tests the Join page form by filling out first name, last name, business name, and title fields, then submitting the form

Starting URL: https://lguarinosud.github.io/cse270-teton/join.html

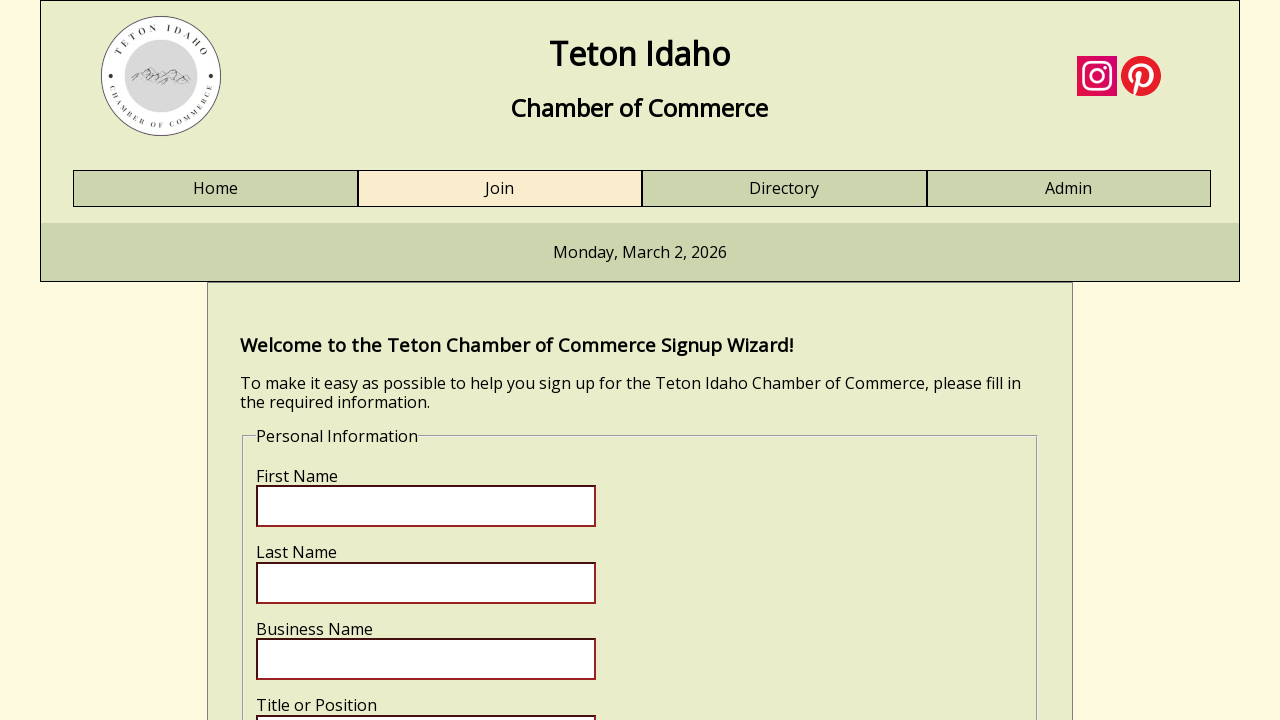

Clicked Join link at (500, 189) on text=Join
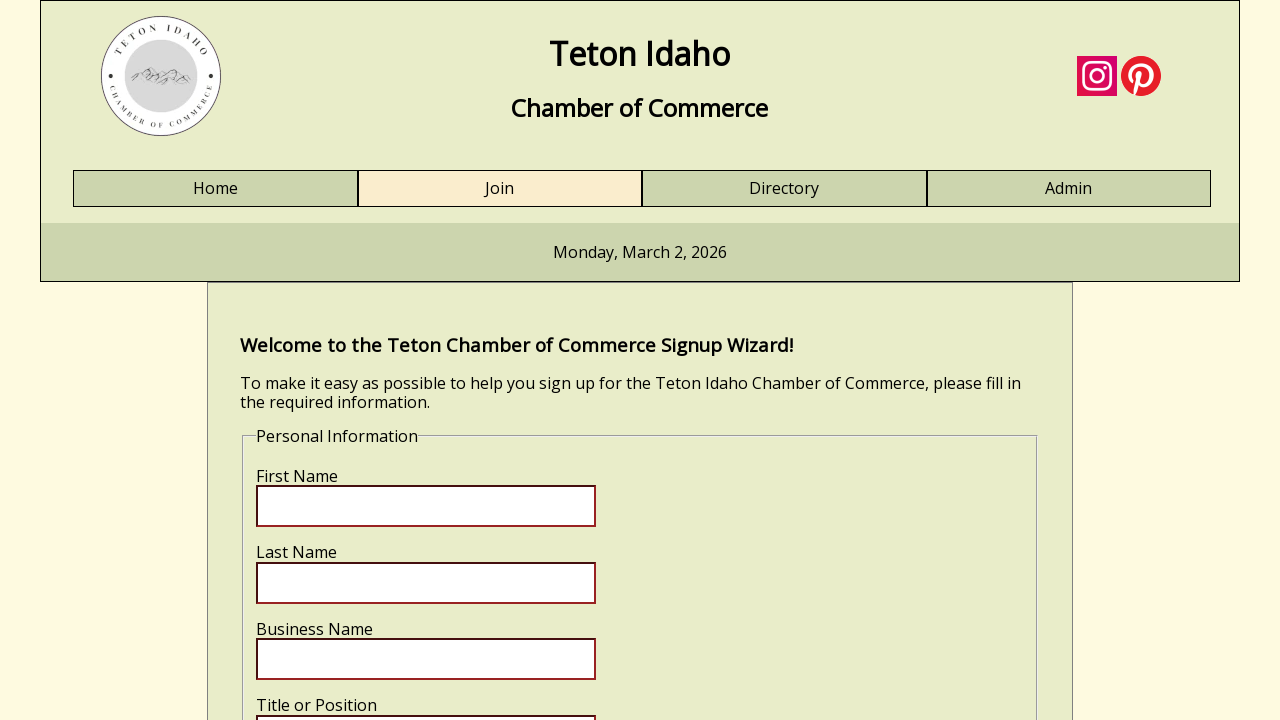

Verified first name field exists
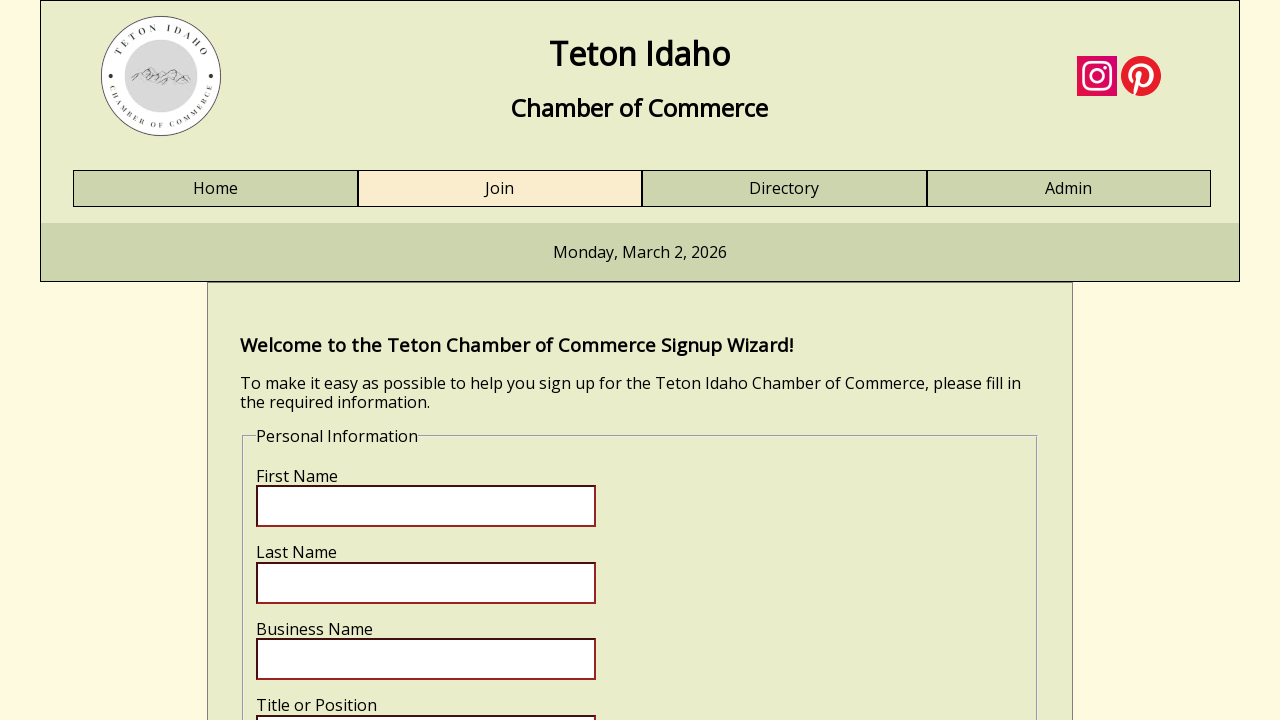

Clicked first name field at (426, 506) on input[name='fname']
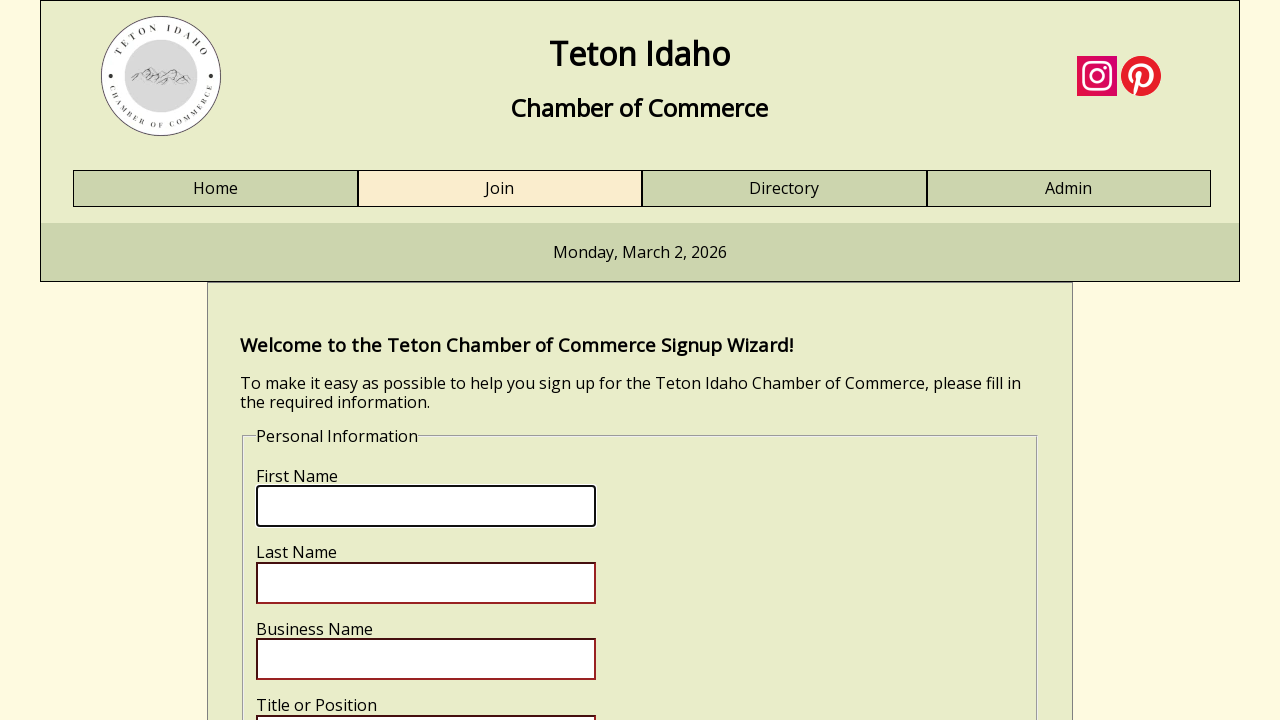

Filled first name field with 'Test' on input[name='fname']
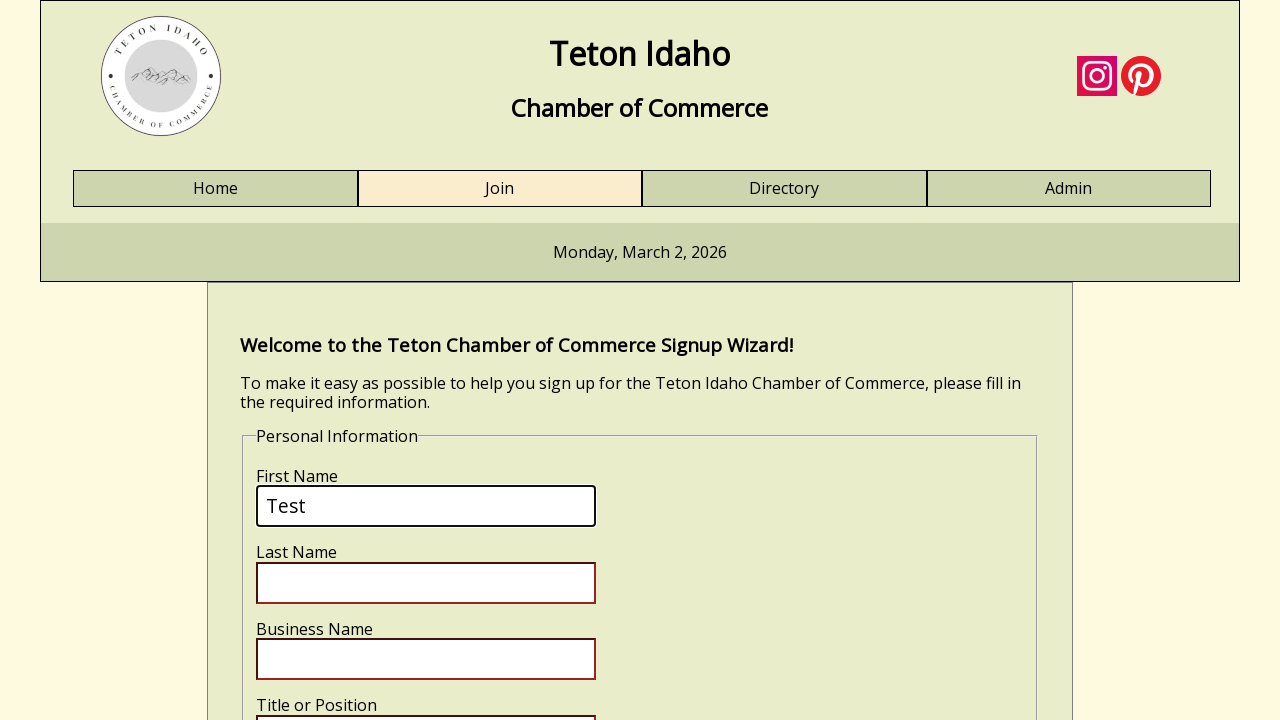

Clicked last name field at (426, 583) on input[name='lname']
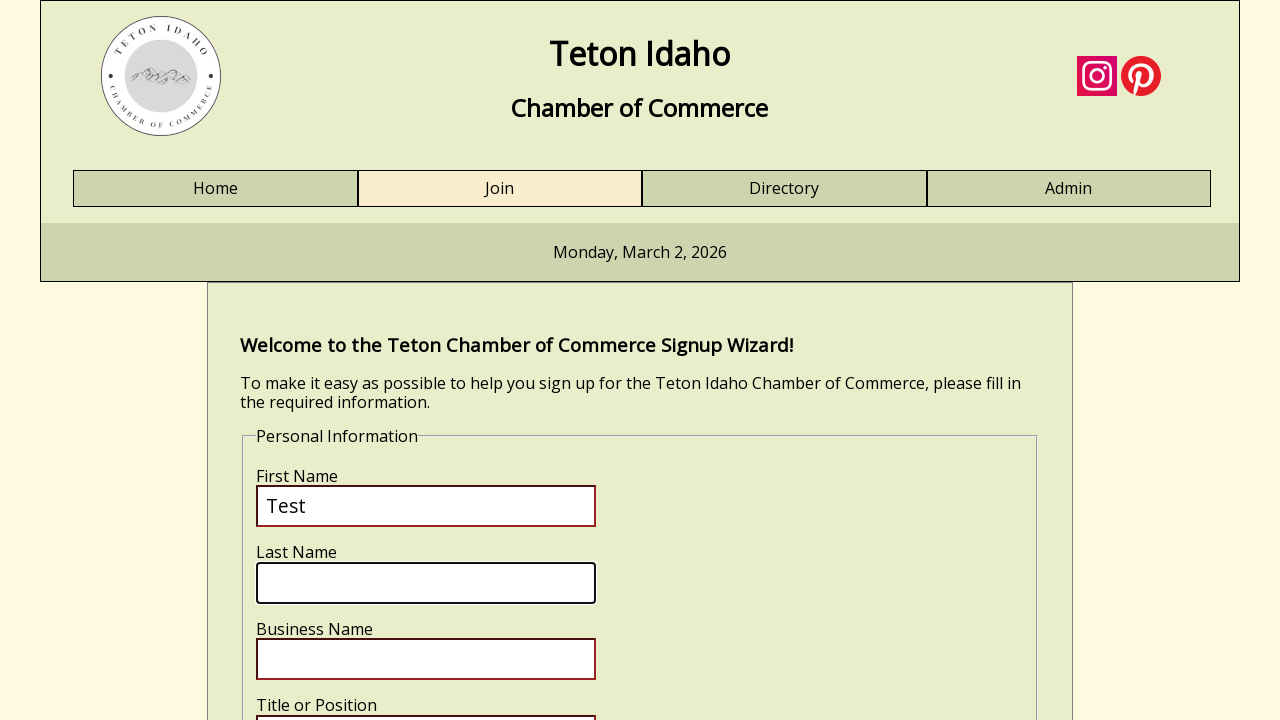

Filled last name field with 'Tester' on input[name='lname']
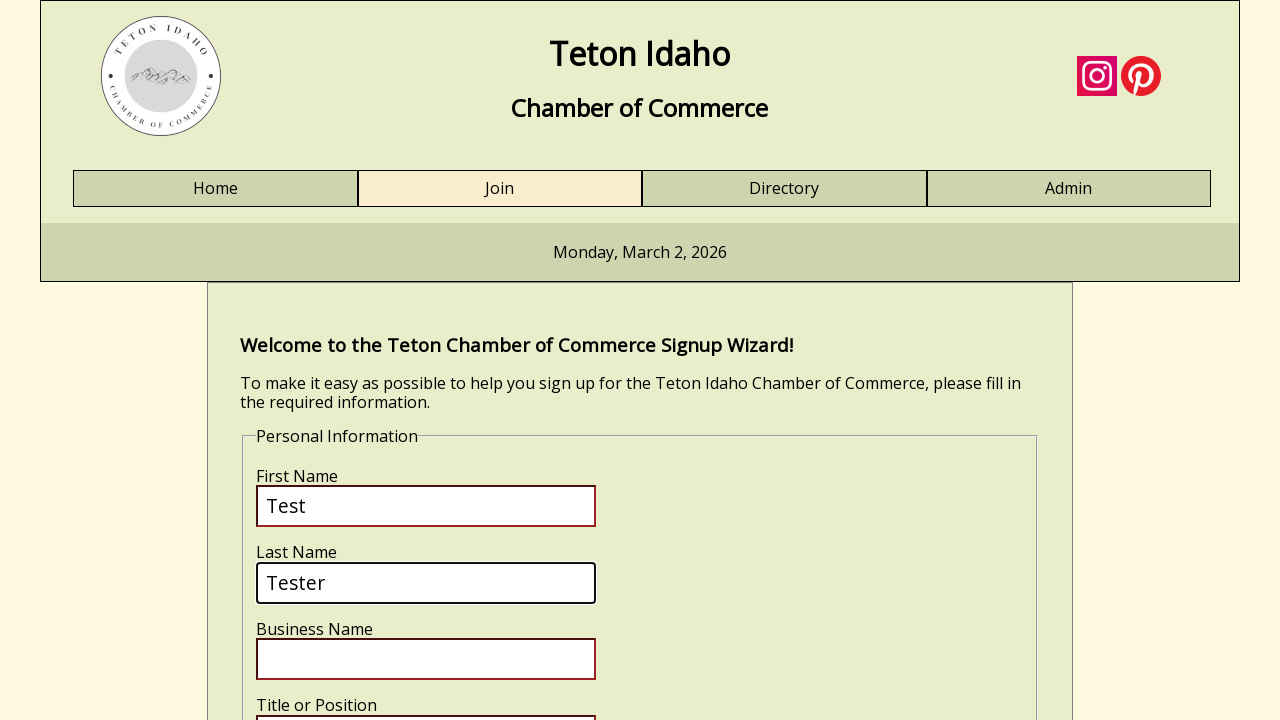

Clicked business name field at (426, 659) on input[name='bizname']
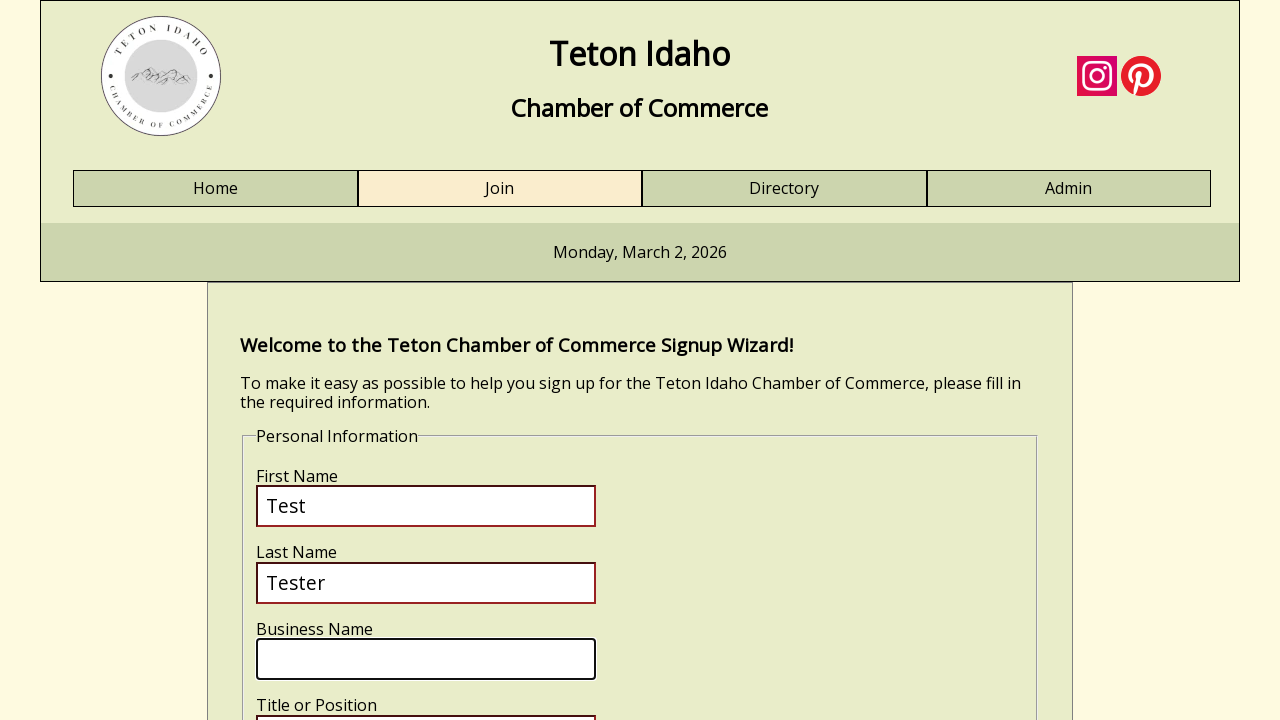

Filled business name field with 'Test business' on input[name='bizname']
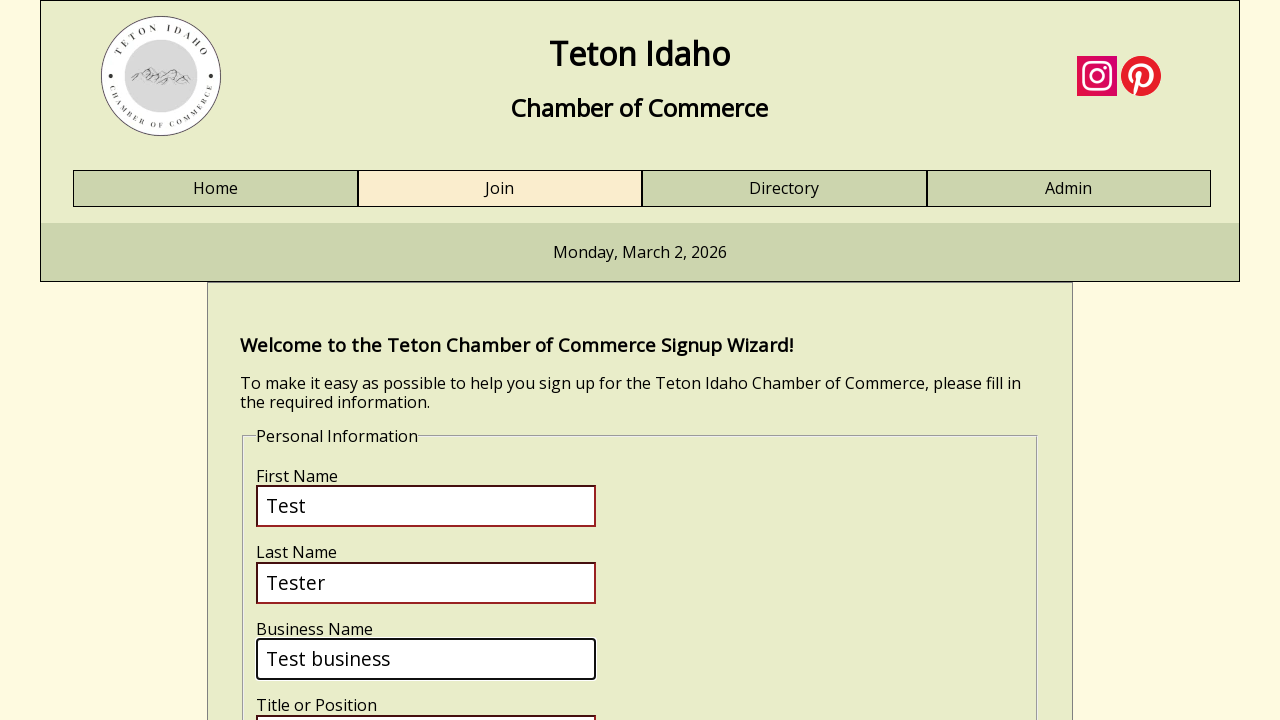

Clicked business title field at (426, 699) on input[name='biztitle']
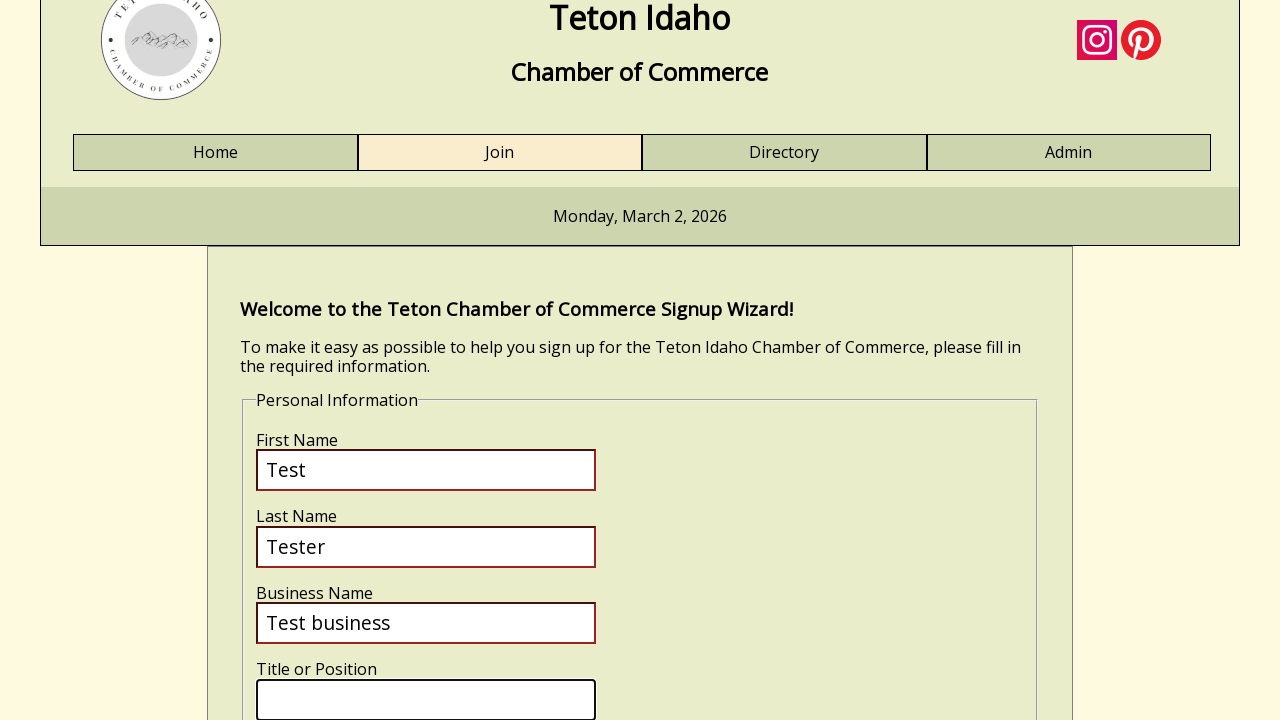

Filled business title field with 'engineer' on input[name='biztitle']
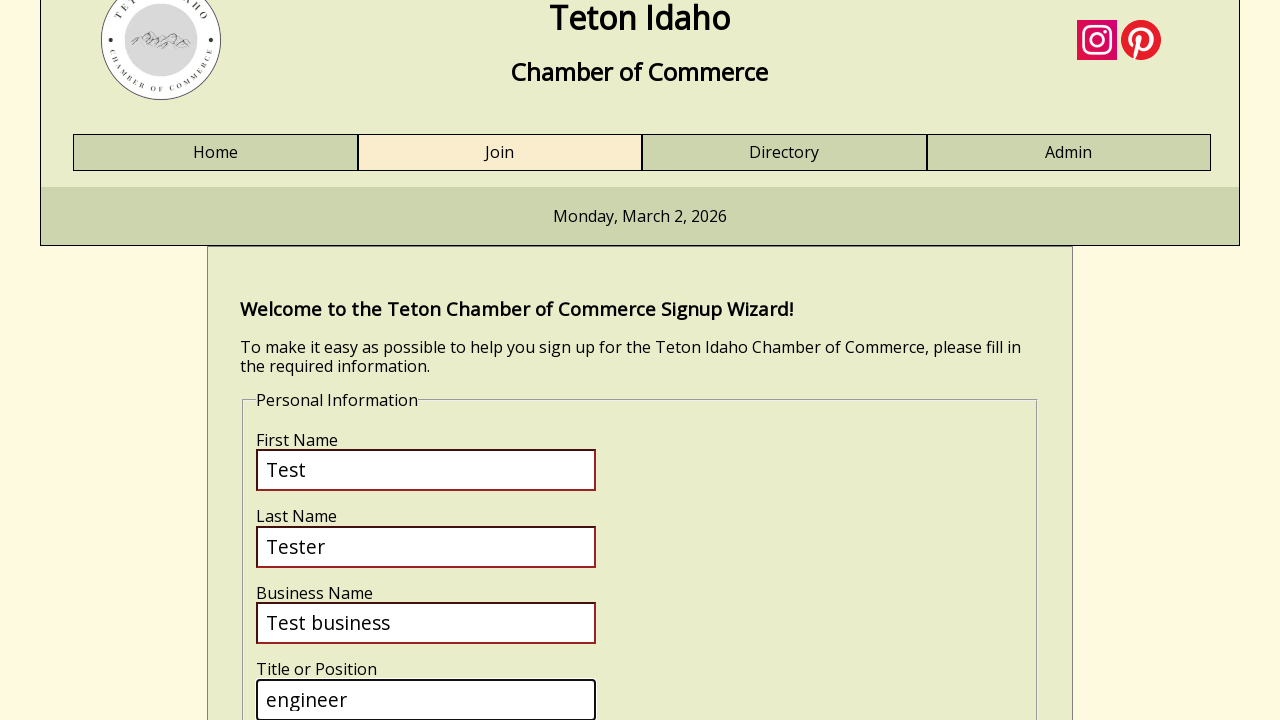

Clicked submit button to submit form at (320, 418) on input[name='submit']
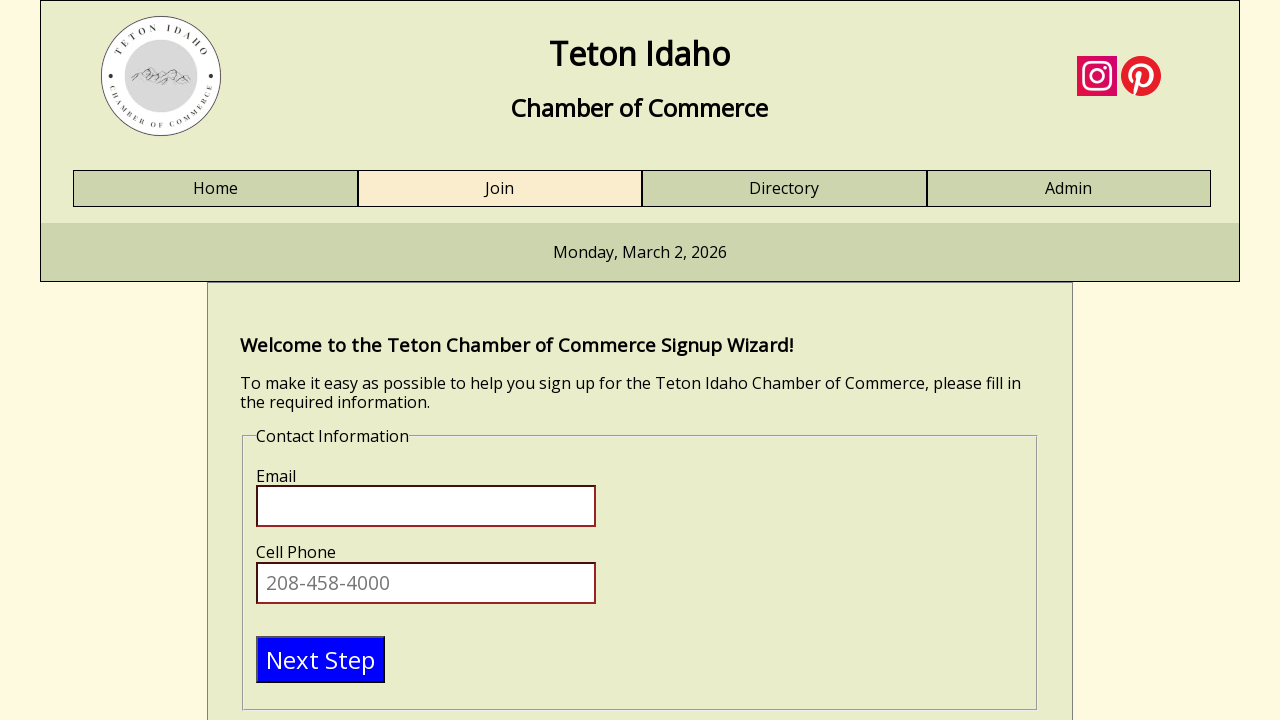

Verified email field appears after form submission
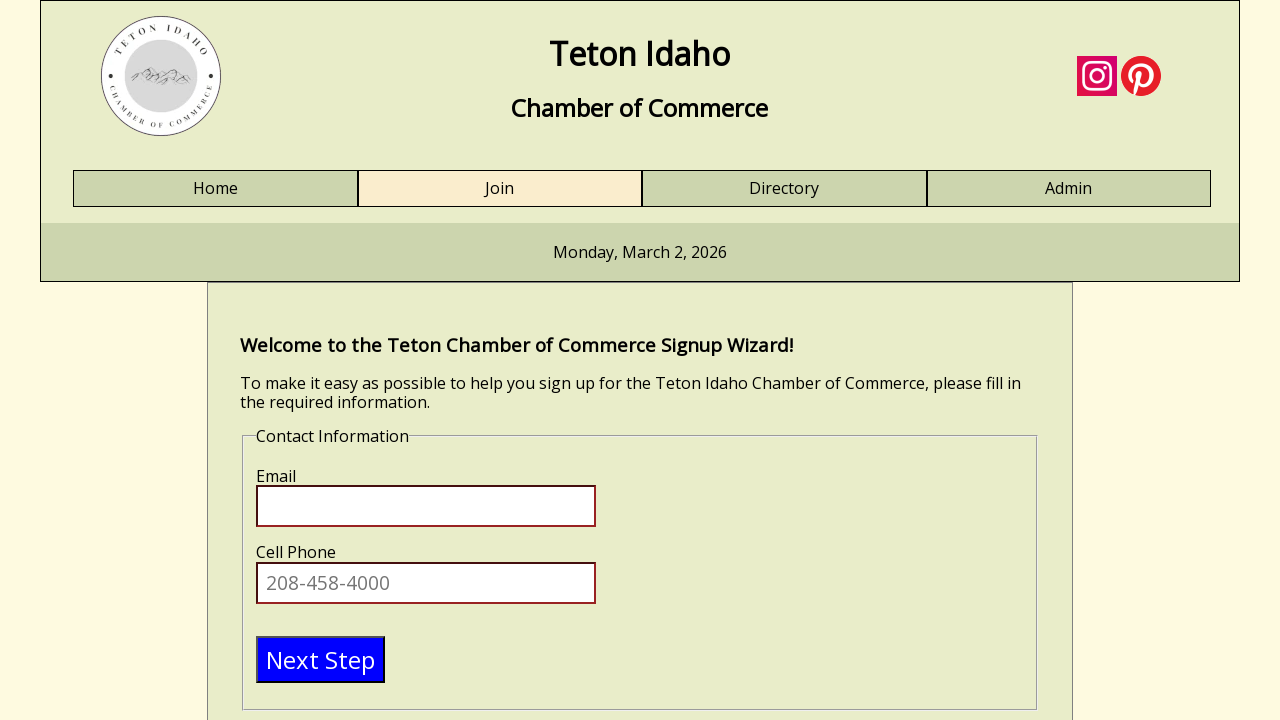

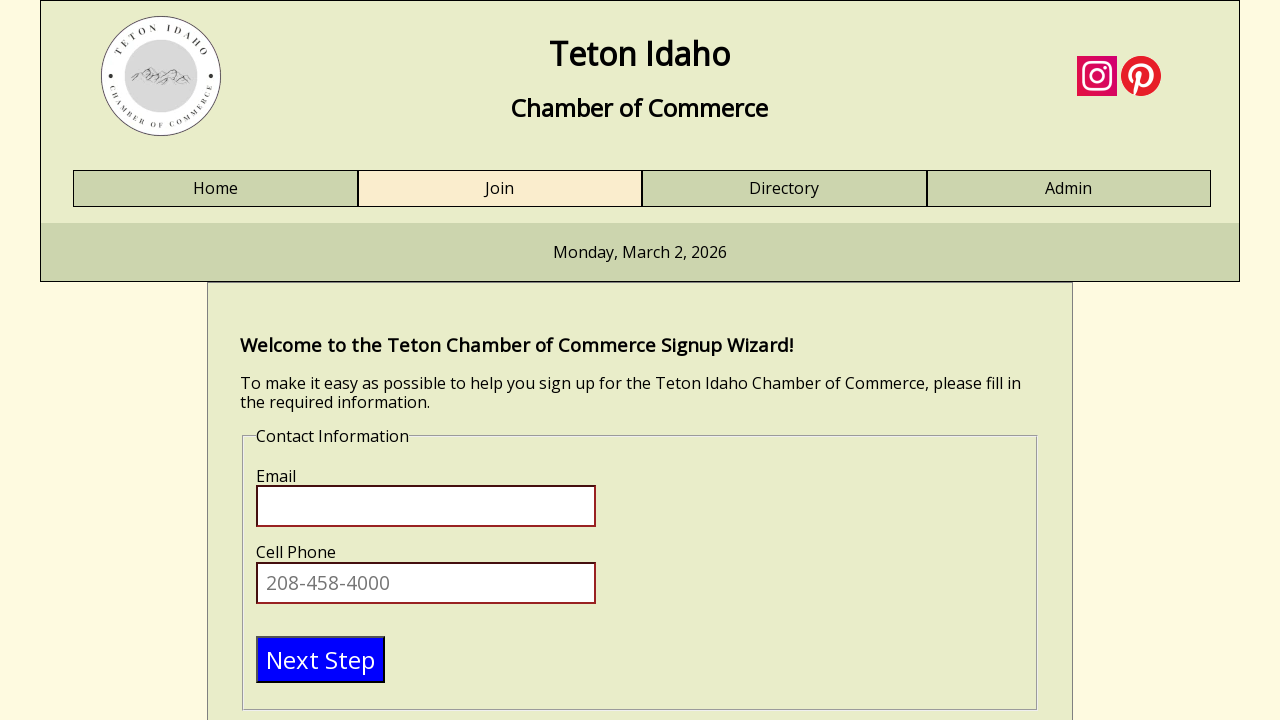